Tests right-click context menu functionality by performing a context click on a button, selecting an option from the menu, and handling the resulting alert

Starting URL: https://swisnl.github.io/jQuery-contextMenu/demo.html

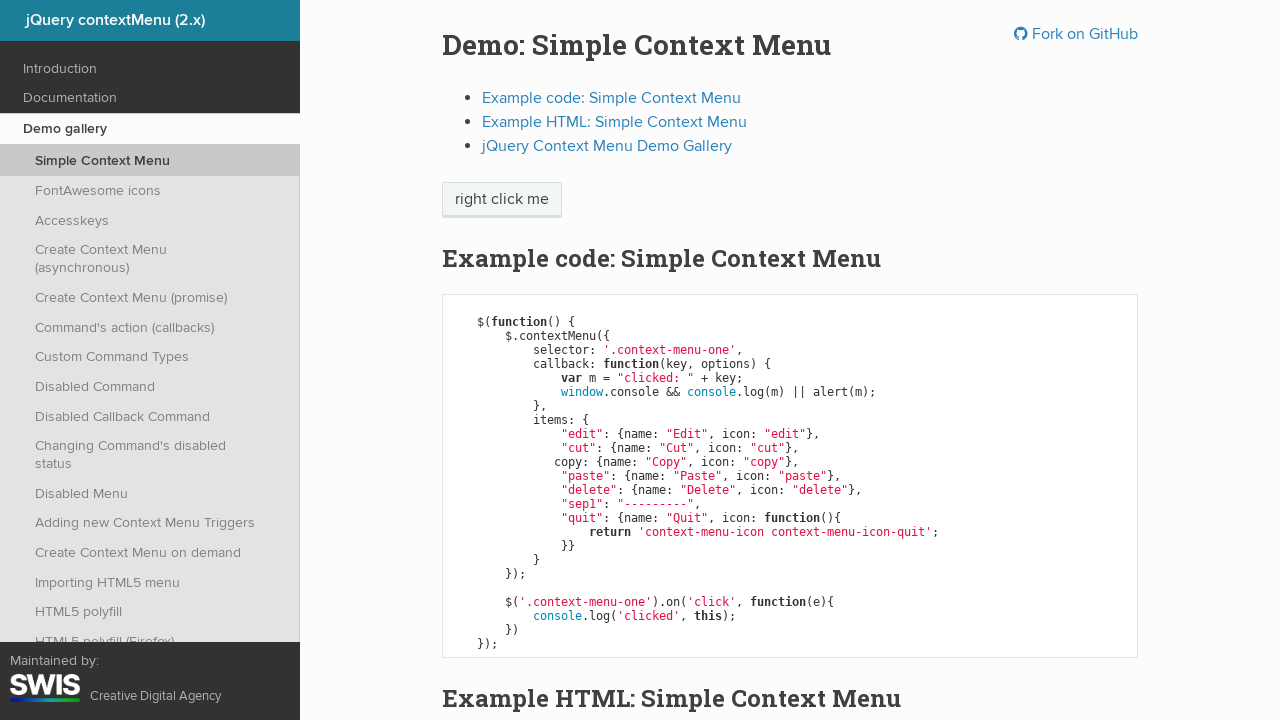

Located the context menu button element
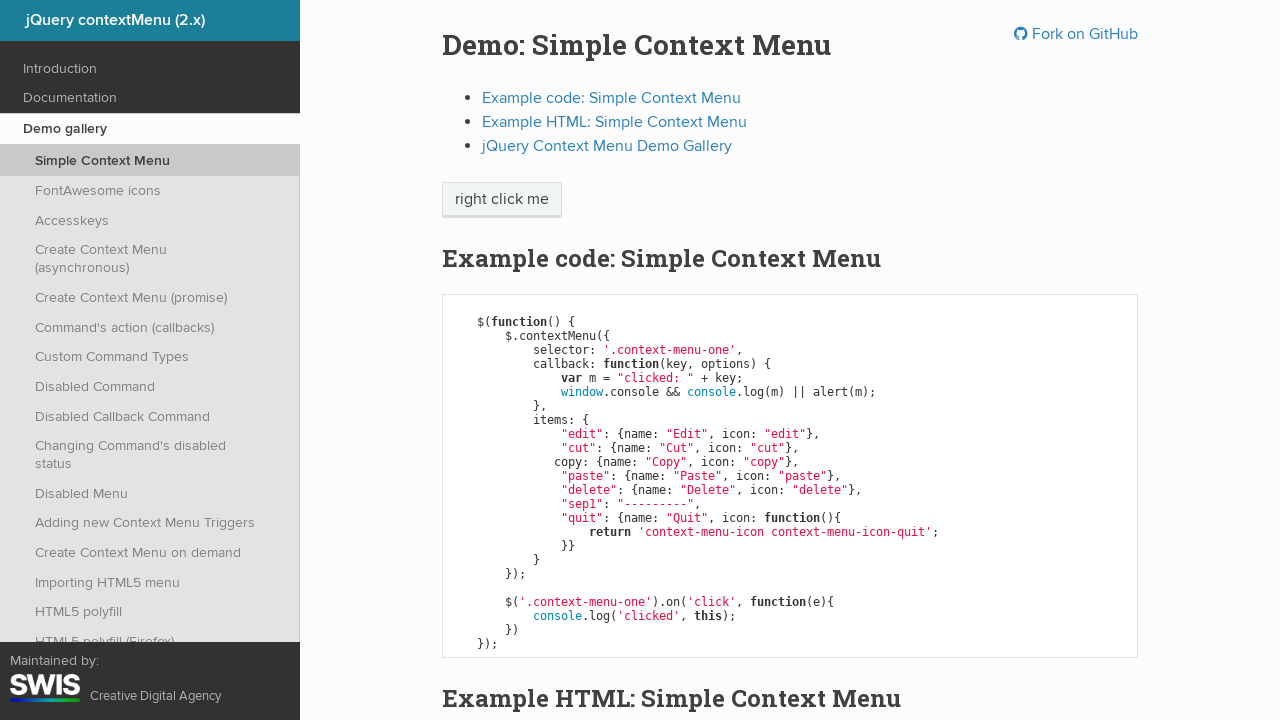

Performed right-click on the context menu button at (502, 200) on xpath=//span[@class='context-menu-one btn btn-neutral']
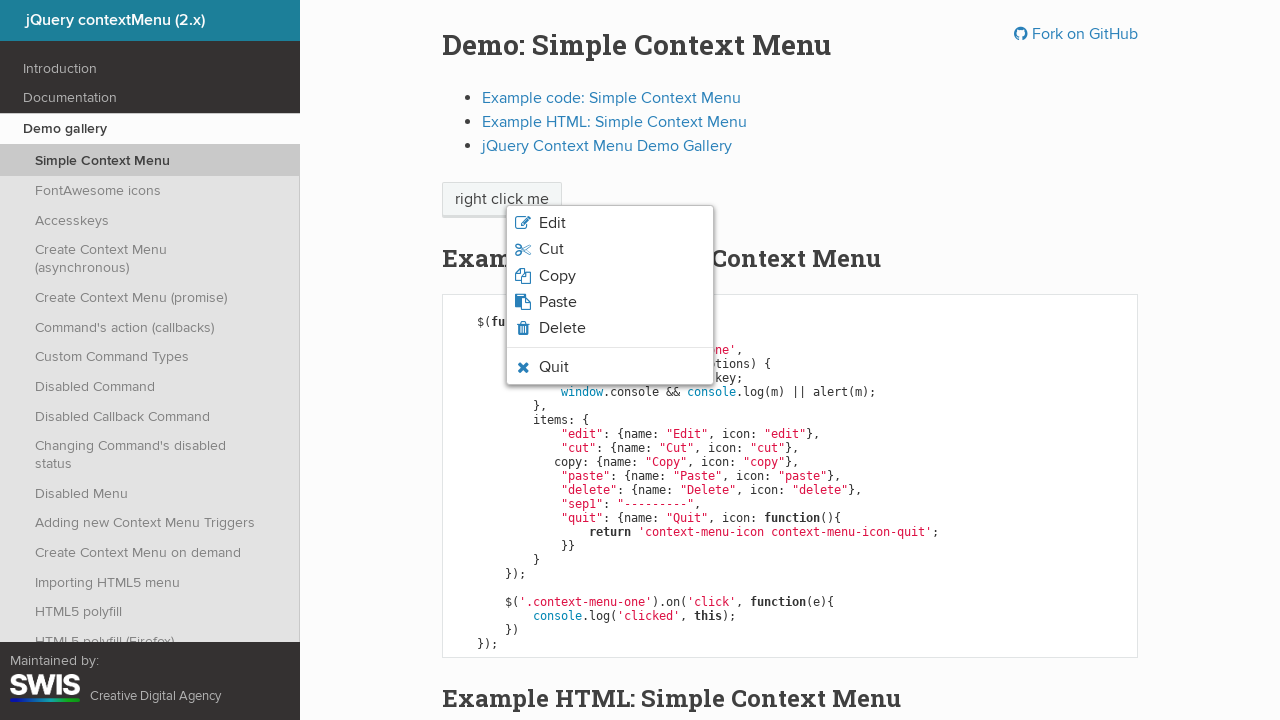

Clicked the 'Copy' option from the context menu at (610, 276) on xpath=//li[@class='context-menu-item context-menu-icon context-menu-icon-copy']
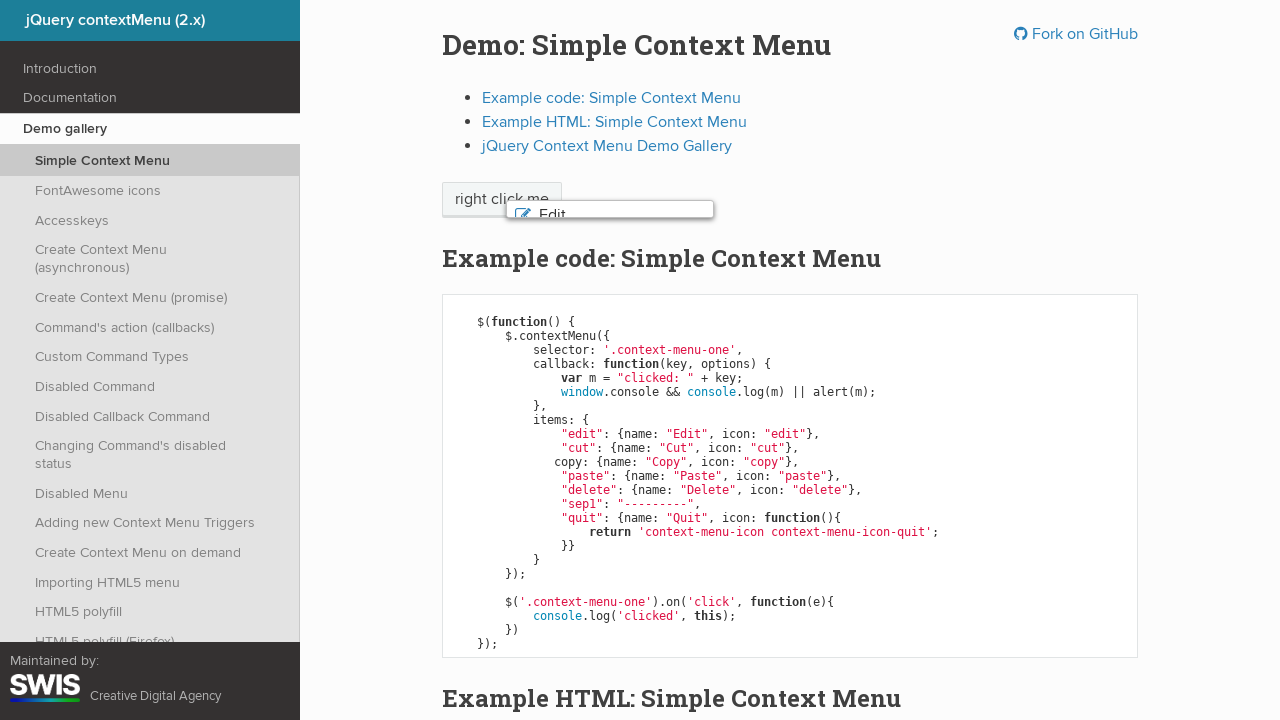

Set up alert dialog handler to accept dialogs
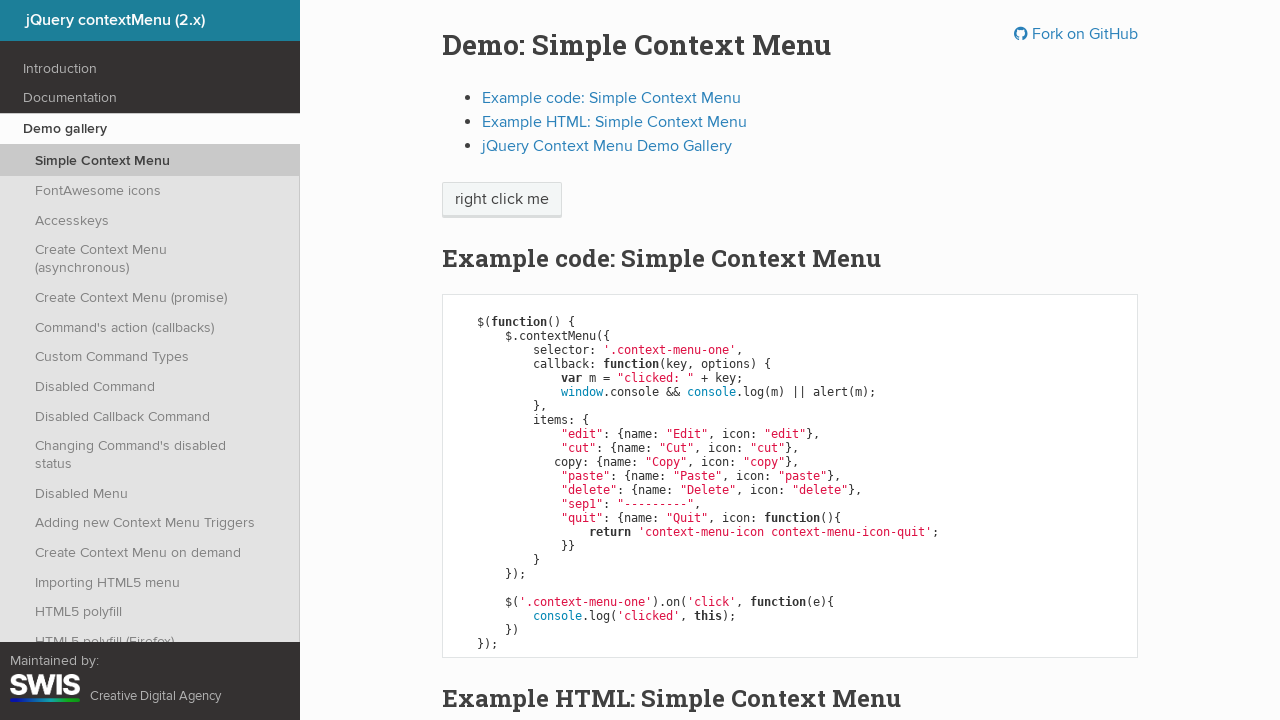

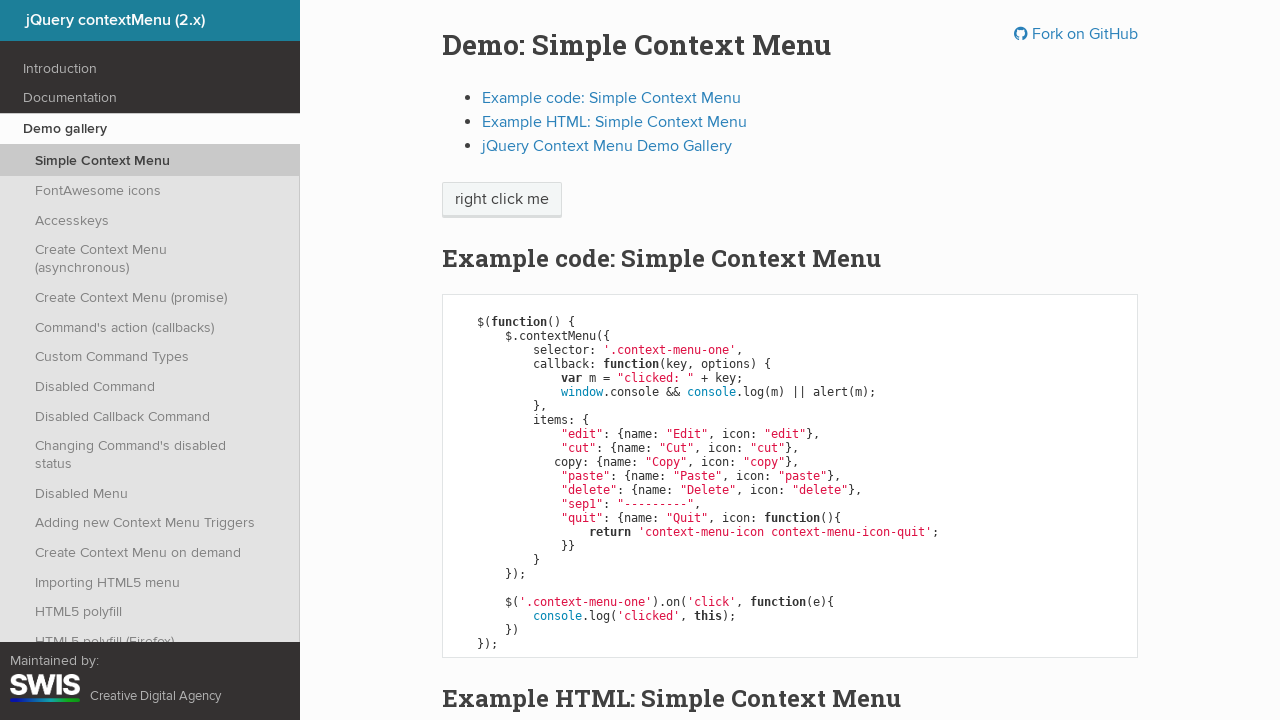